Tests checkbox selection and passenger count increment functionality on a practice dropdown page. Clicks a senior citizen discount checkbox, opens passenger info panel, increments adult count 4 times, and closes the panel.

Starting URL: https://rahulshettyacademy.com/dropdownsPractise/

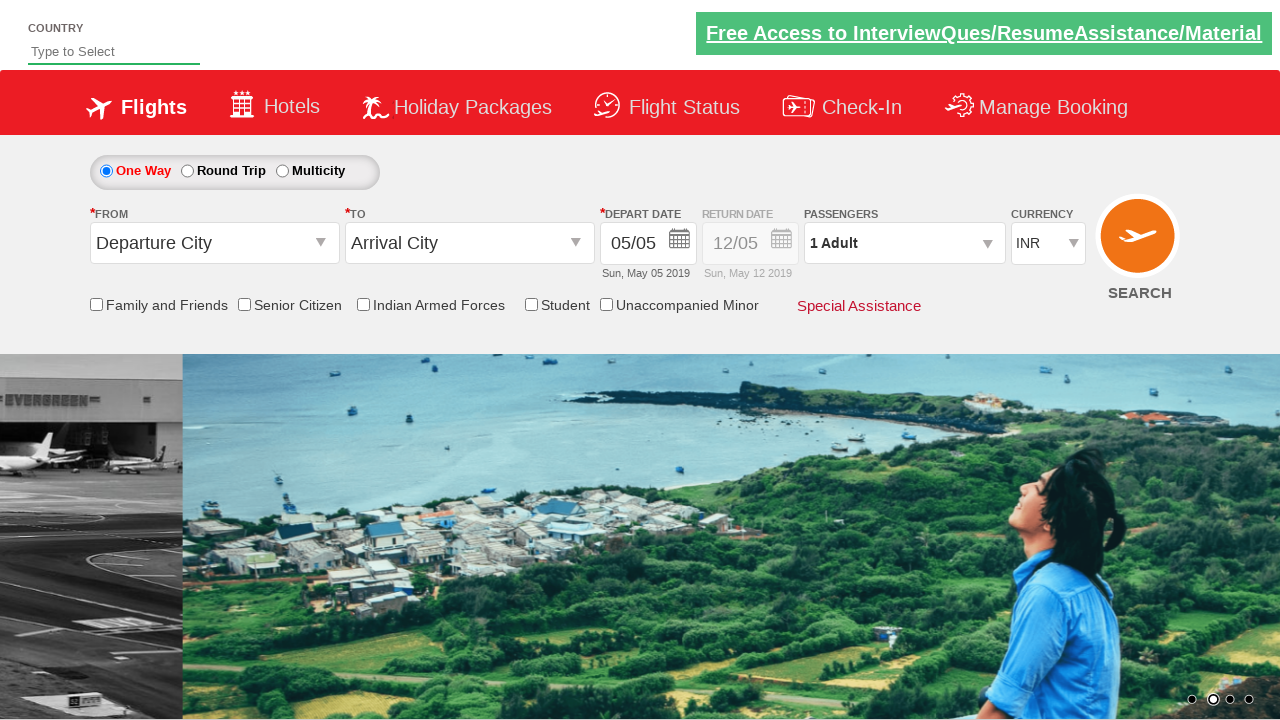

Clicked senior citizen discount checkbox at (298, 306) on label[for='ctl00_mainContent_chk_SeniorCitizenDiscount']
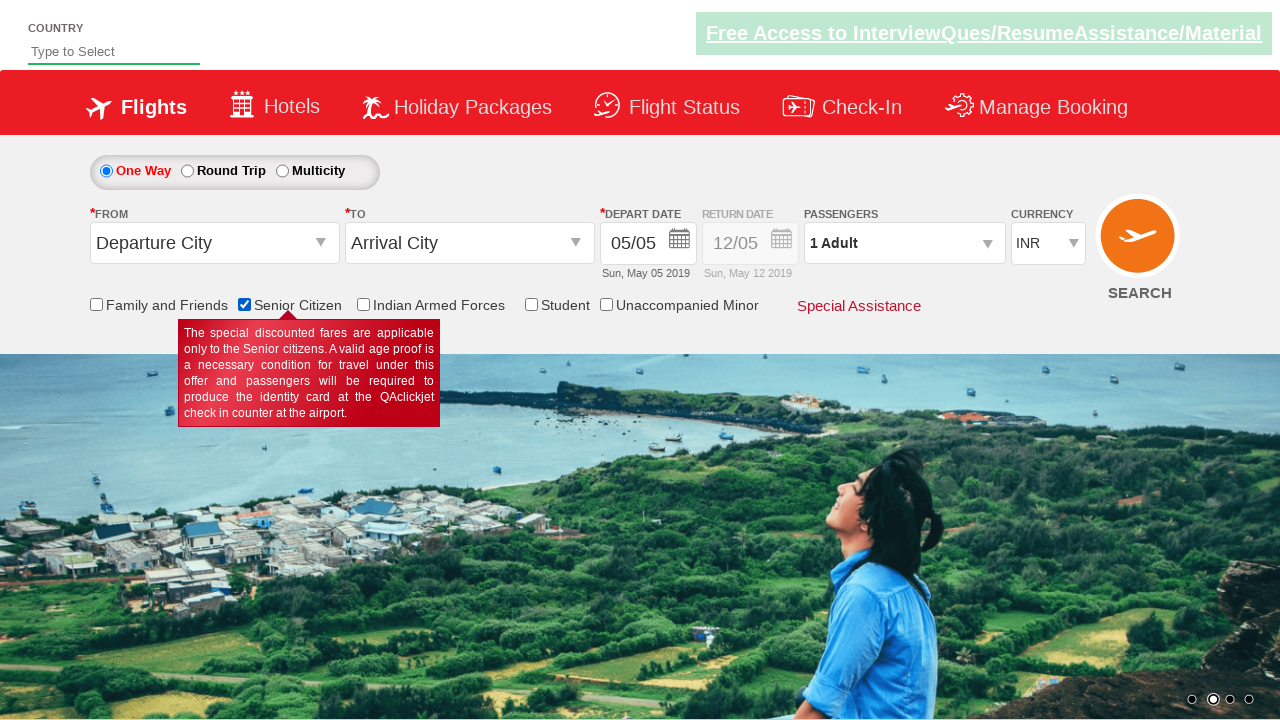

Clicked passenger info panel to open it at (904, 243) on #divpaxinfo
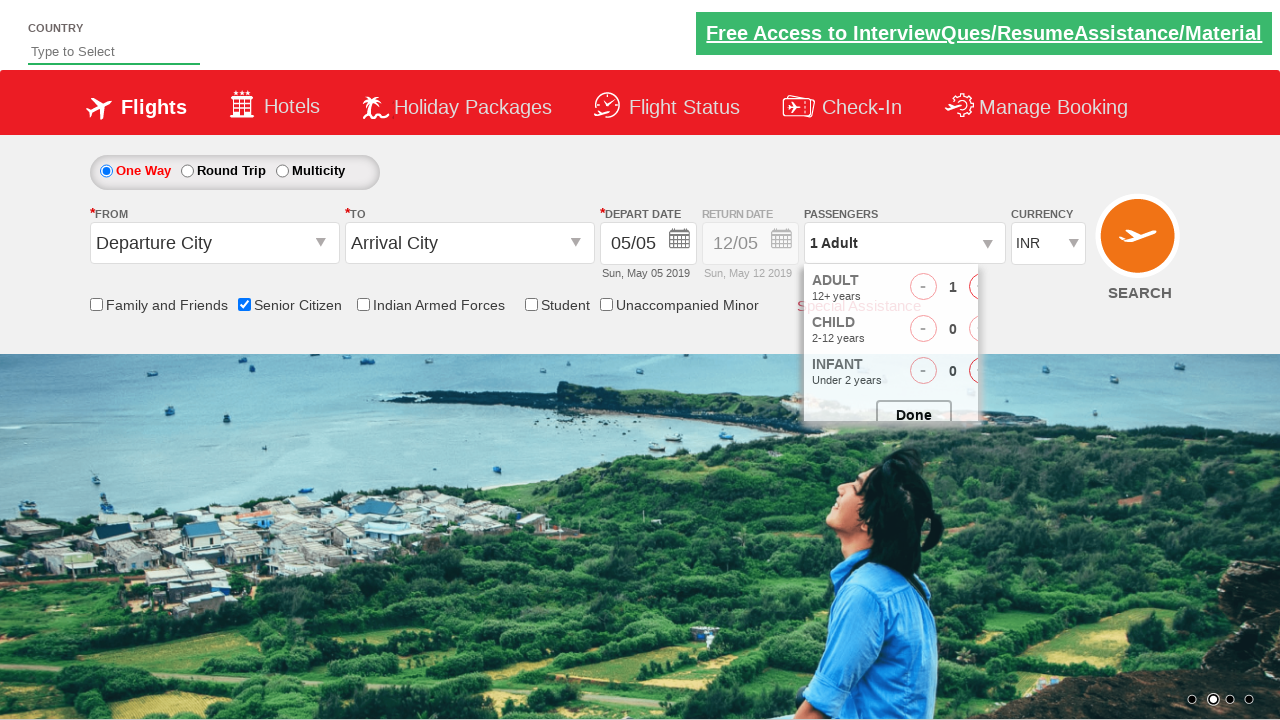

Waited for passenger dropdown to be visible
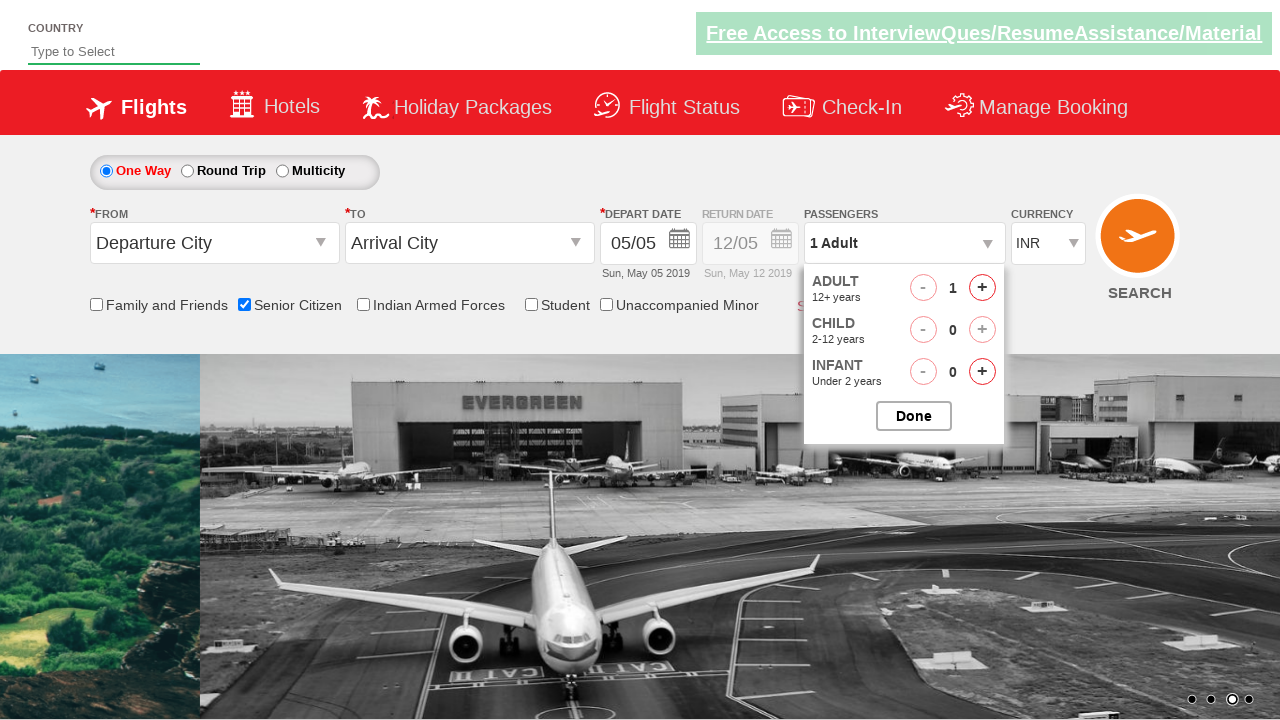

Incremented adult passenger count (iteration 1 of 4) at (982, 288) on #hrefIncAdt
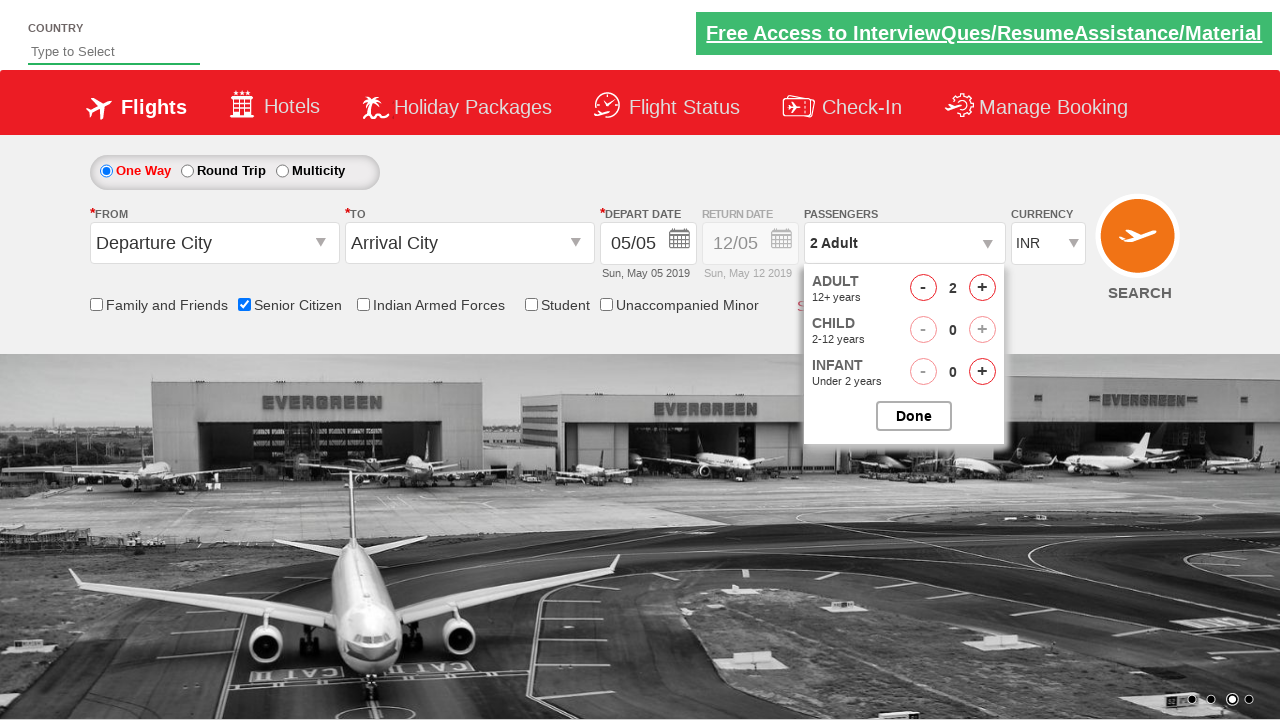

Incremented adult passenger count (iteration 2 of 4) at (982, 288) on #hrefIncAdt
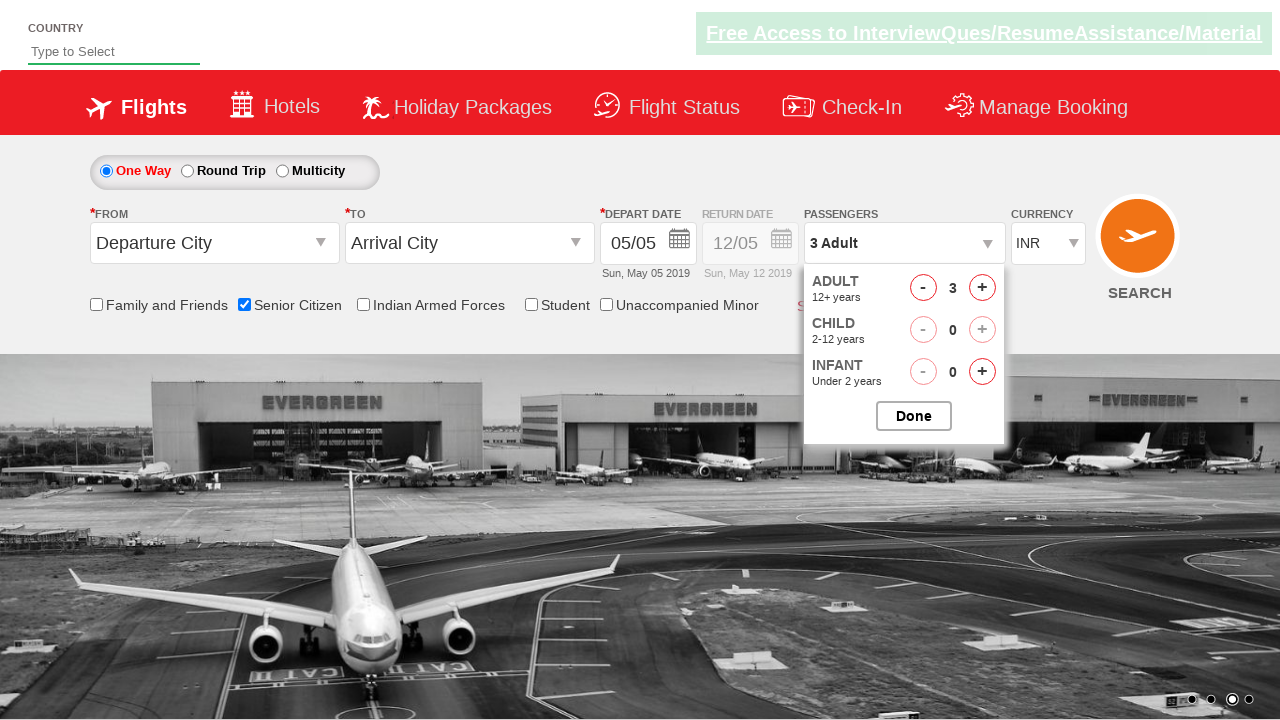

Incremented adult passenger count (iteration 3 of 4) at (982, 288) on #hrefIncAdt
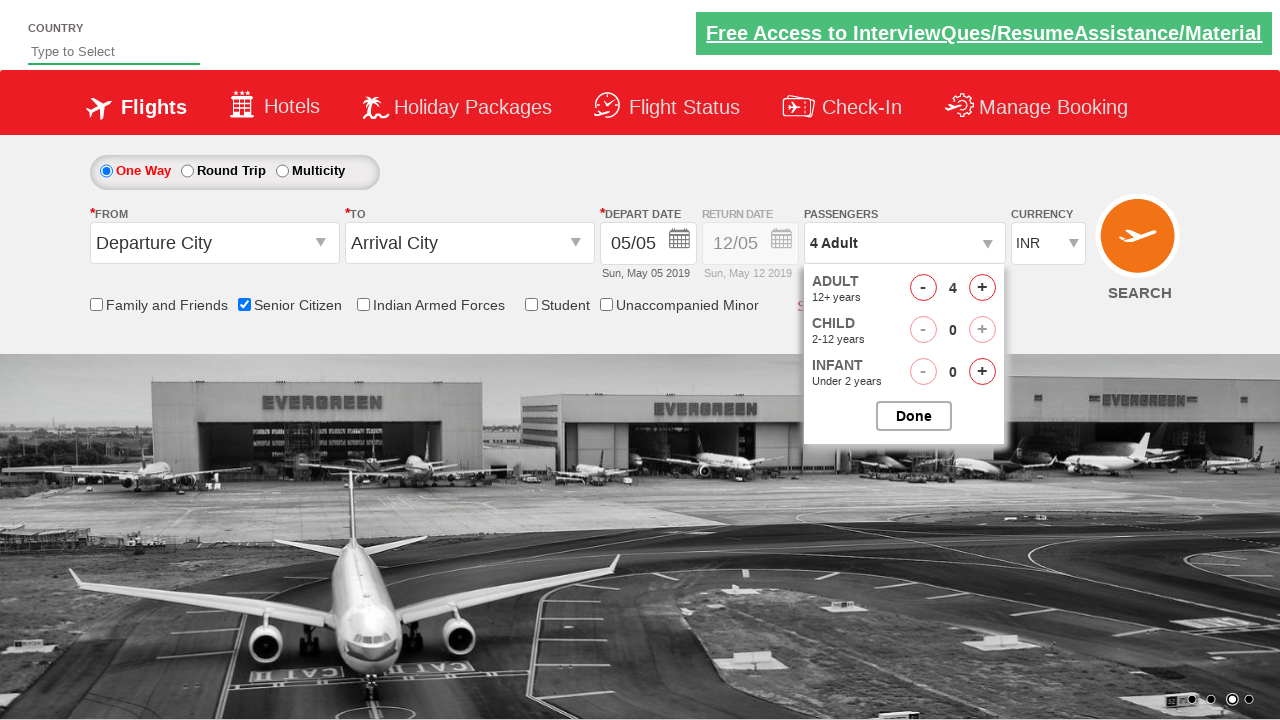

Incremented adult passenger count (iteration 4 of 4) at (982, 288) on #hrefIncAdt
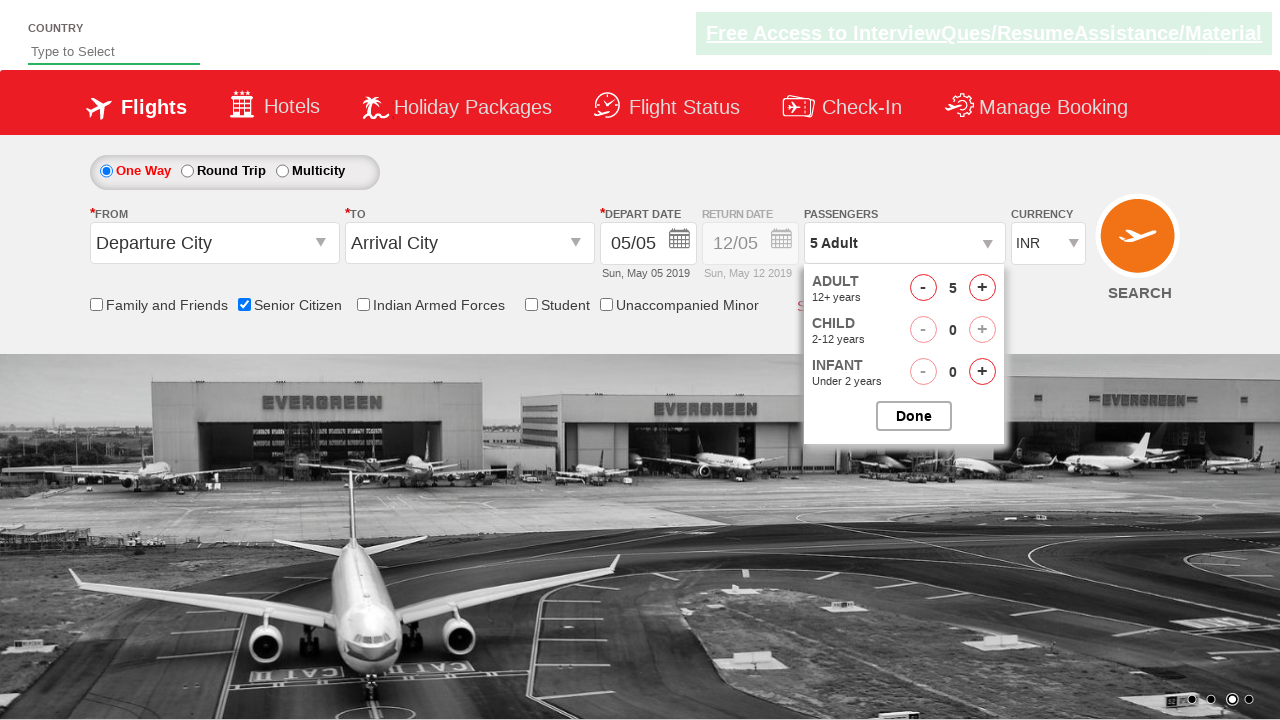

Clicked to close passenger options dropdown at (914, 416) on #btnclosepaxoption
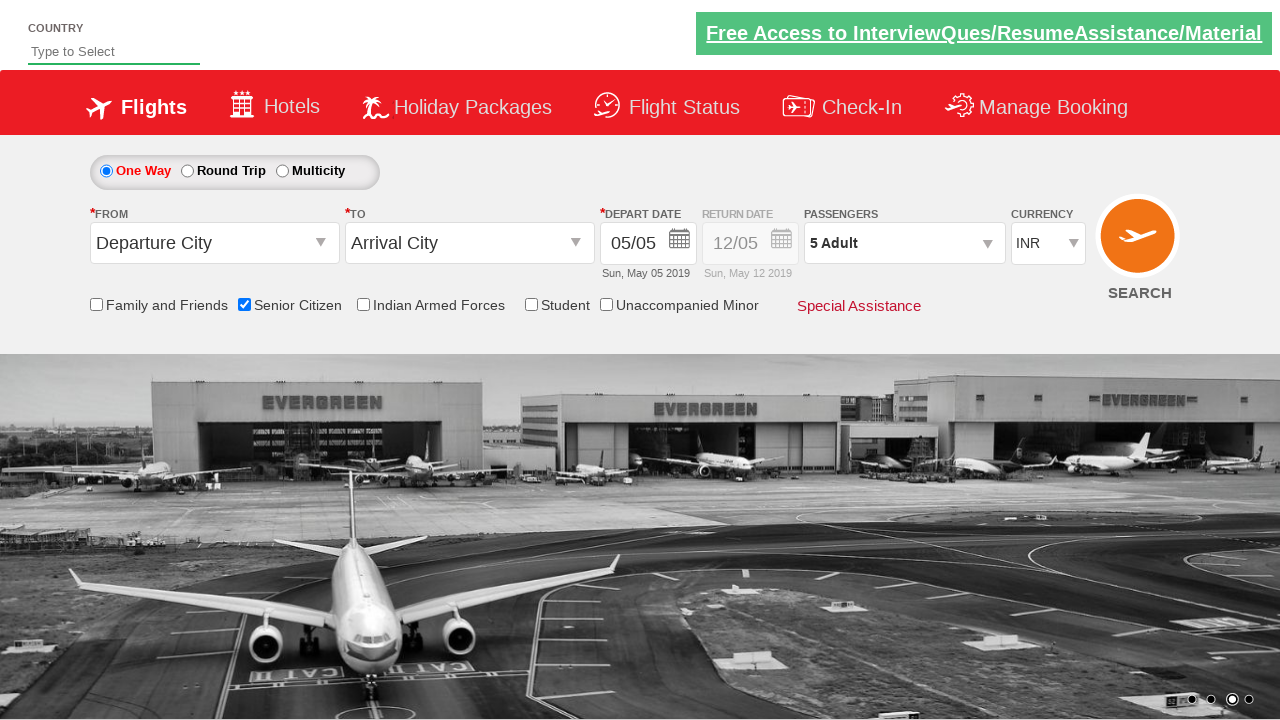

Verified passenger info panel is visible after closing dropdown
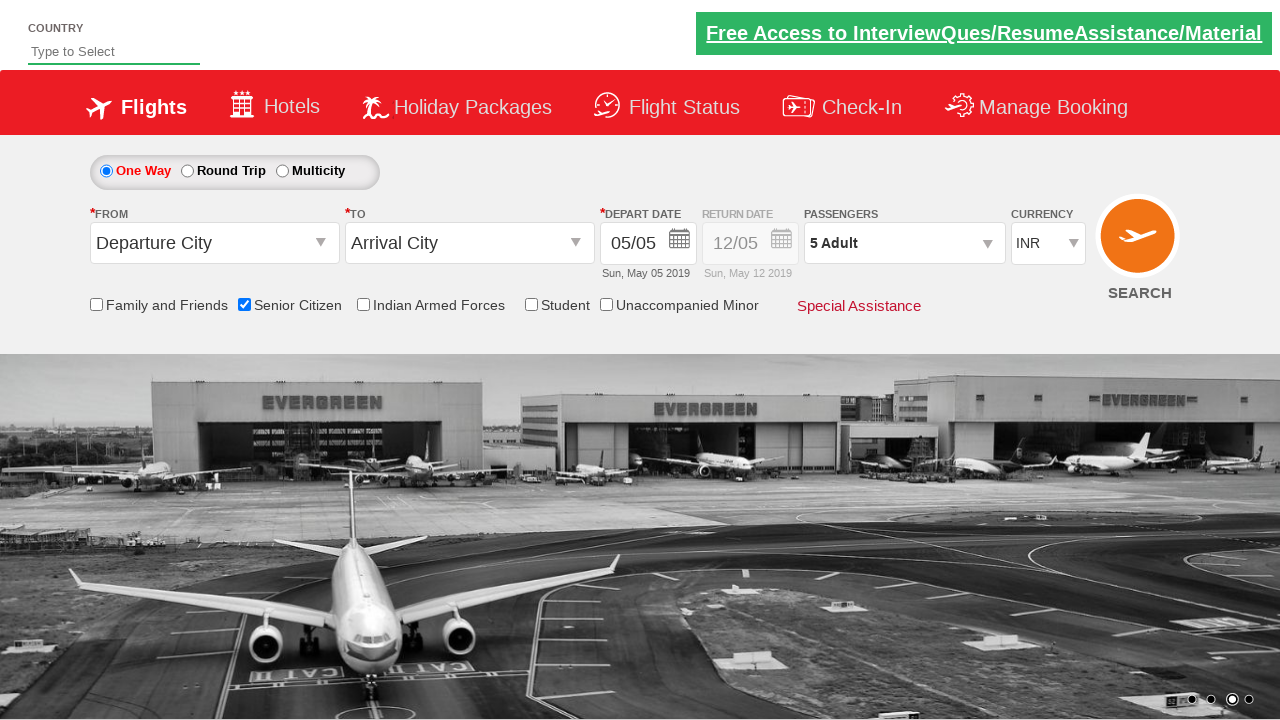

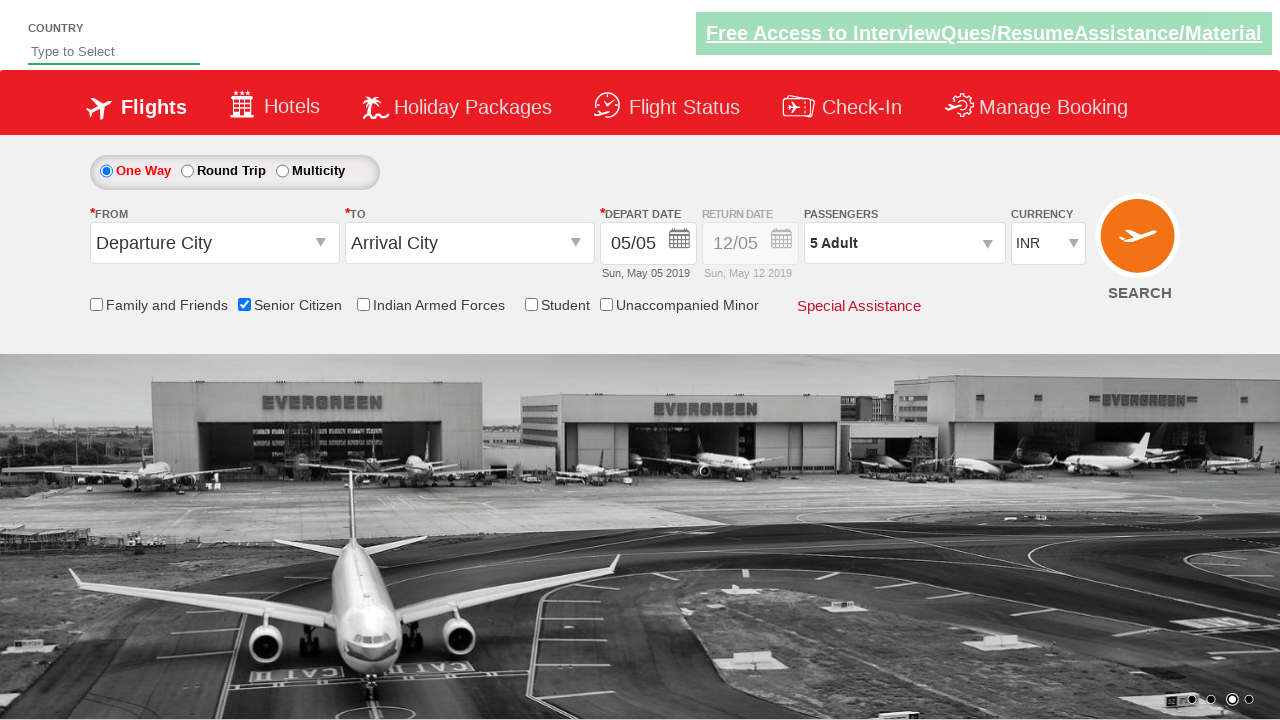